Tests that All filter shows all items regardless of completion status

Starting URL: https://demo.playwright.dev/todomvc

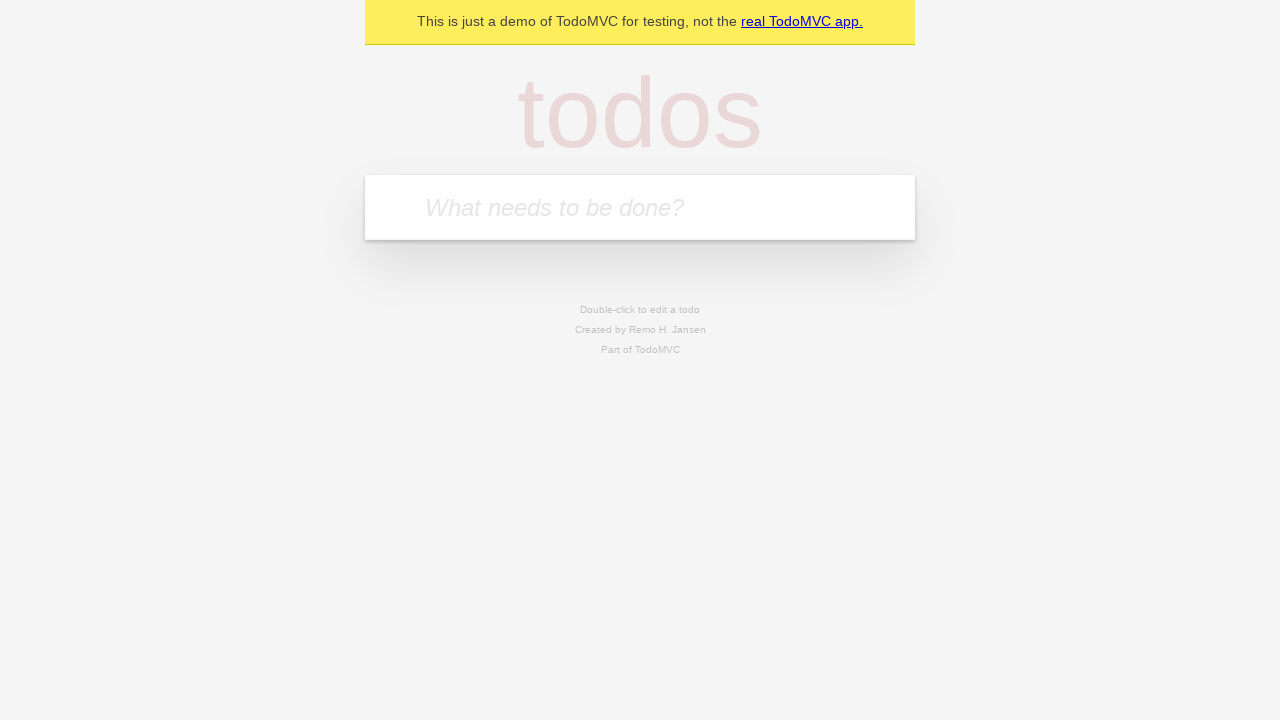

Filled todo input with 'buy some cheese' on internal:attr=[placeholder="What needs to be done?"i]
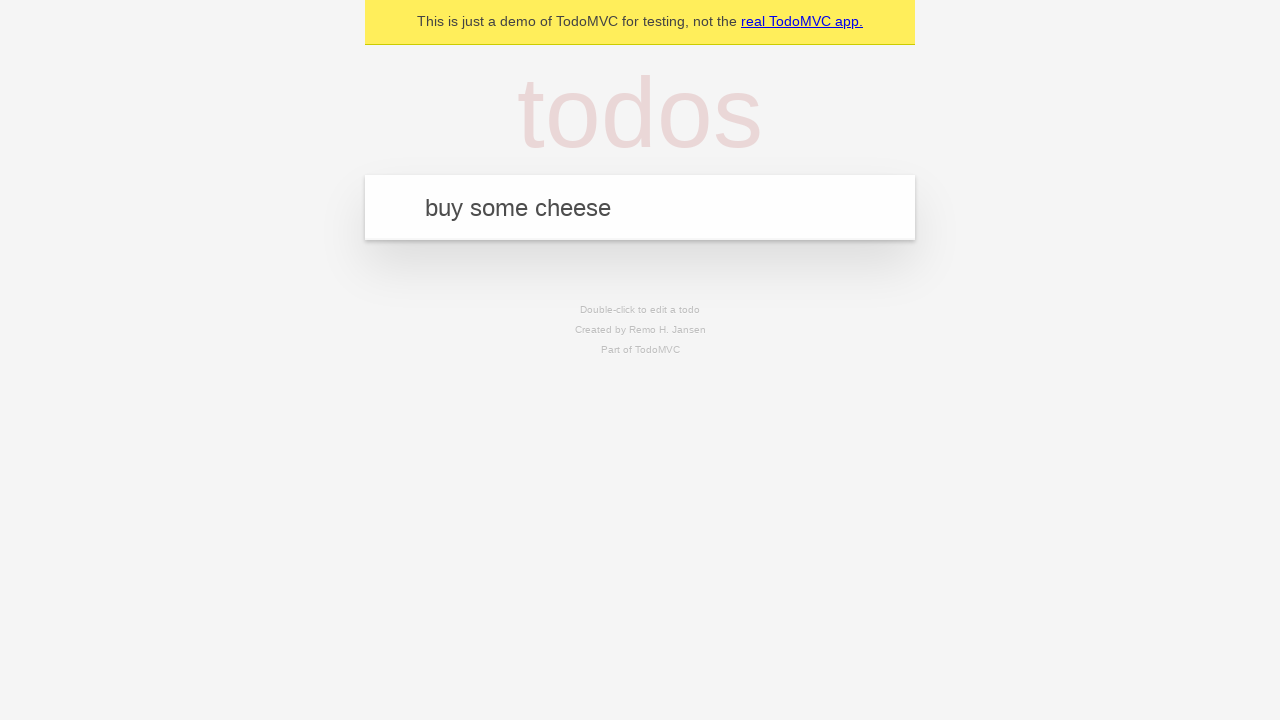

Pressed Enter to add todo 'buy some cheese' on internal:attr=[placeholder="What needs to be done?"i]
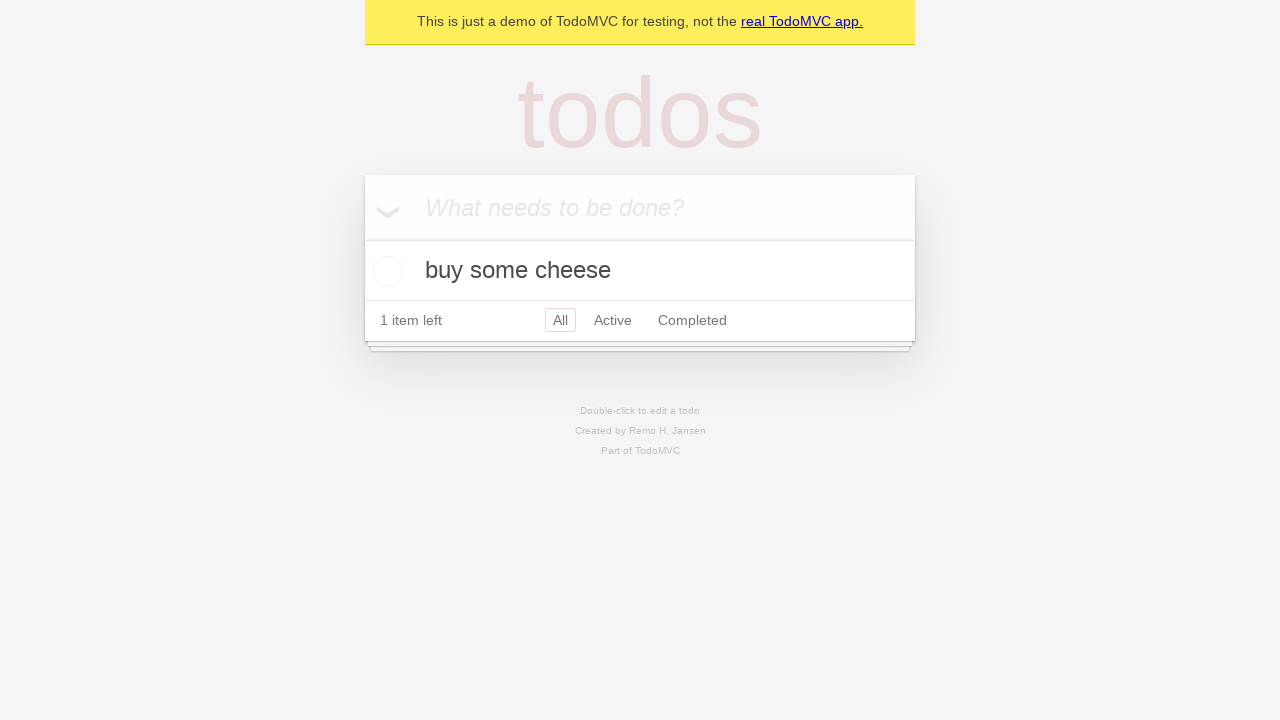

Filled todo input with 'feed the cat' on internal:attr=[placeholder="What needs to be done?"i]
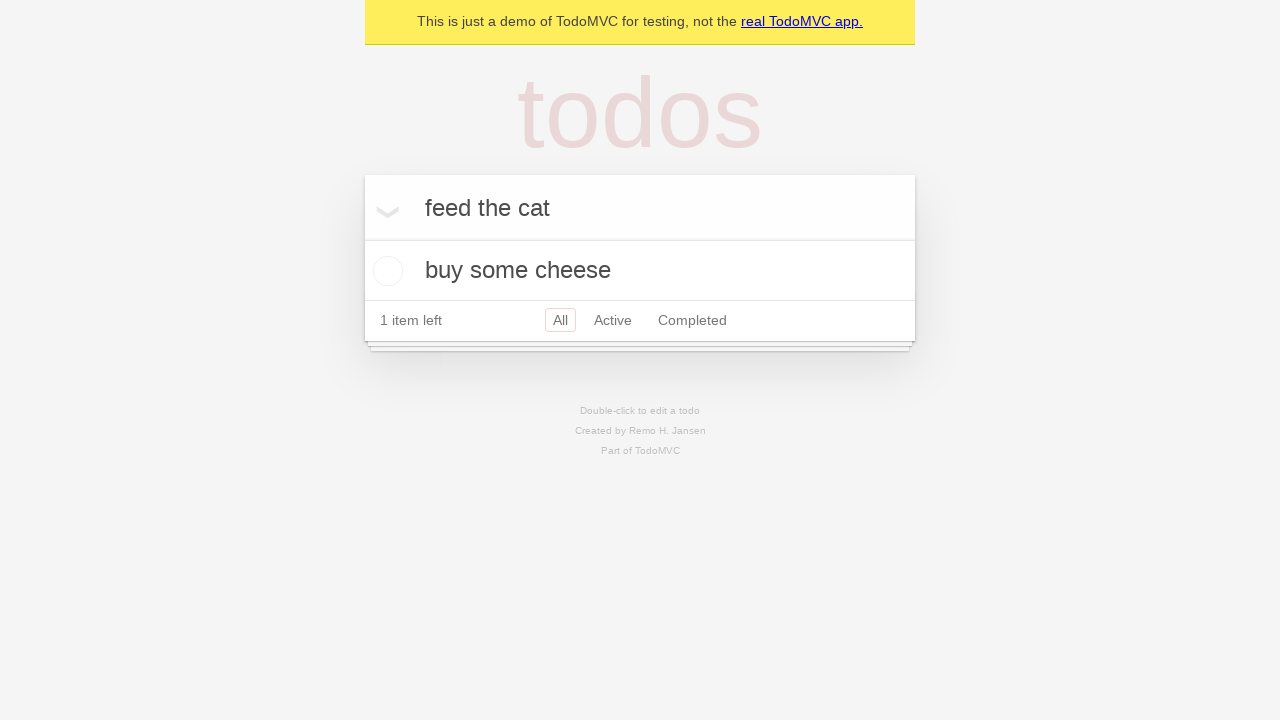

Pressed Enter to add todo 'feed the cat' on internal:attr=[placeholder="What needs to be done?"i]
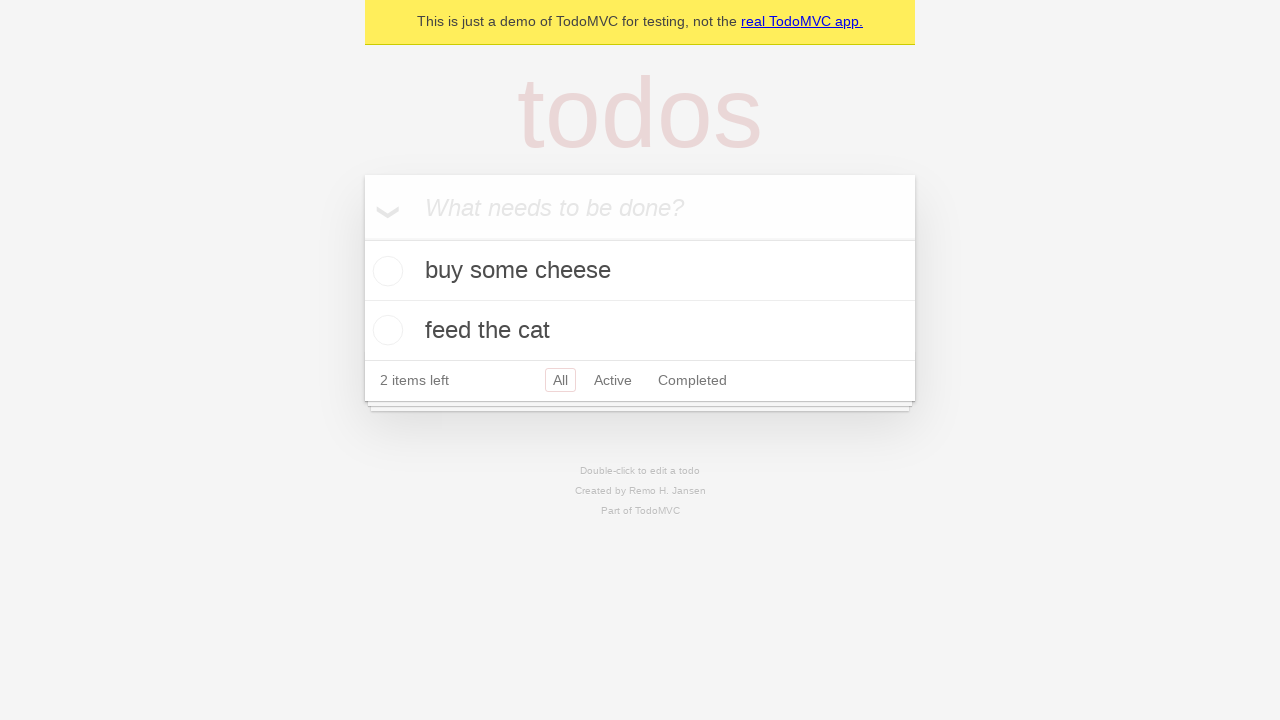

Filled todo input with 'book a doctors appointment' on internal:attr=[placeholder="What needs to be done?"i]
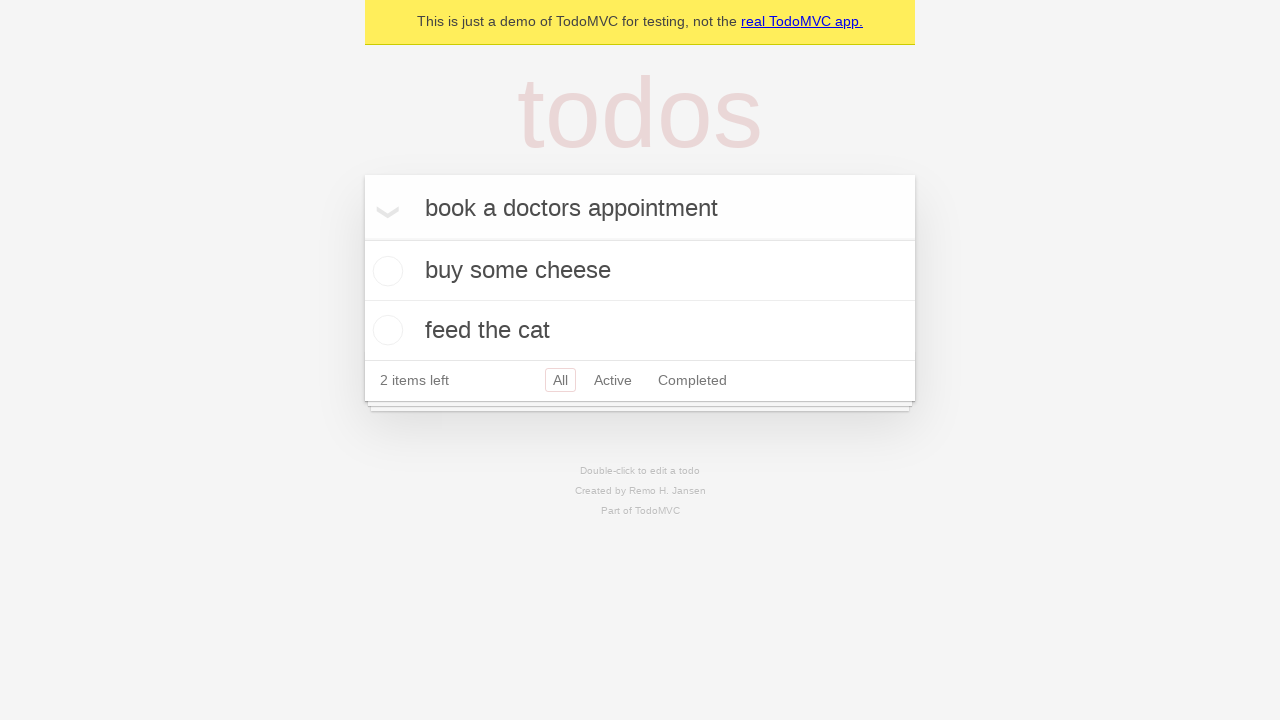

Pressed Enter to add todo 'book a doctors appointment' on internal:attr=[placeholder="What needs to be done?"i]
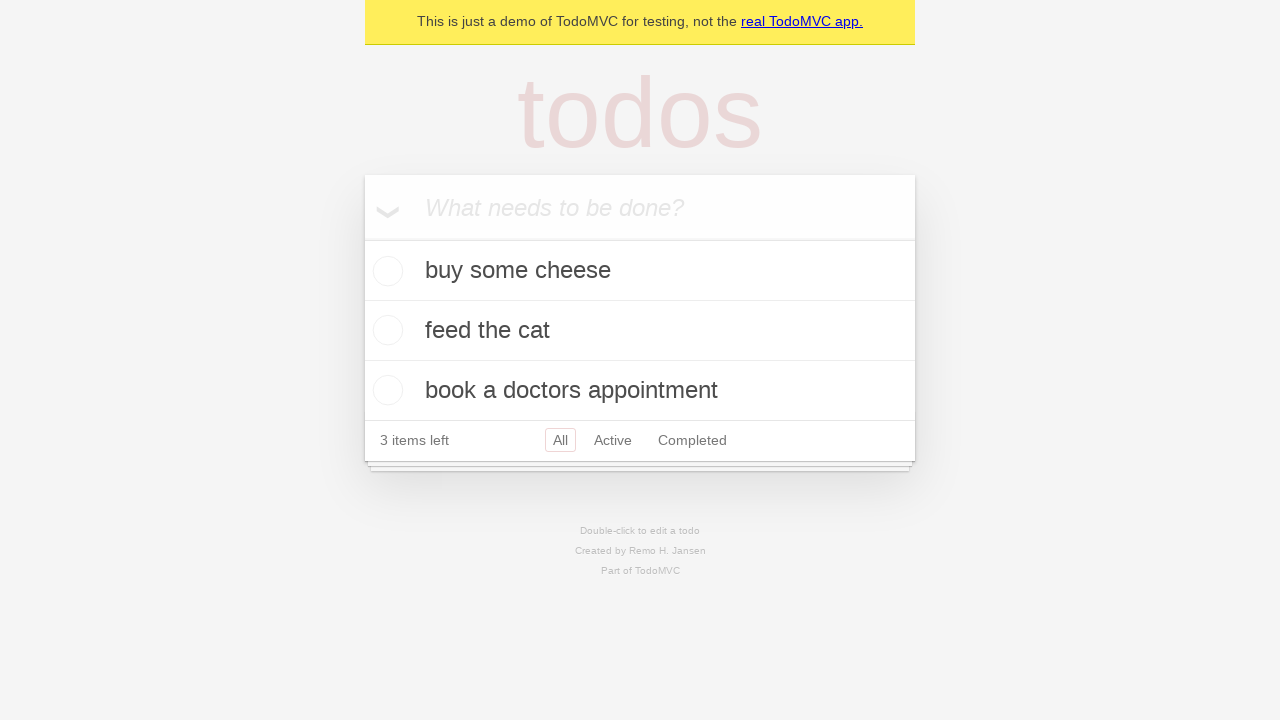

Waited for all 3 todos to be created
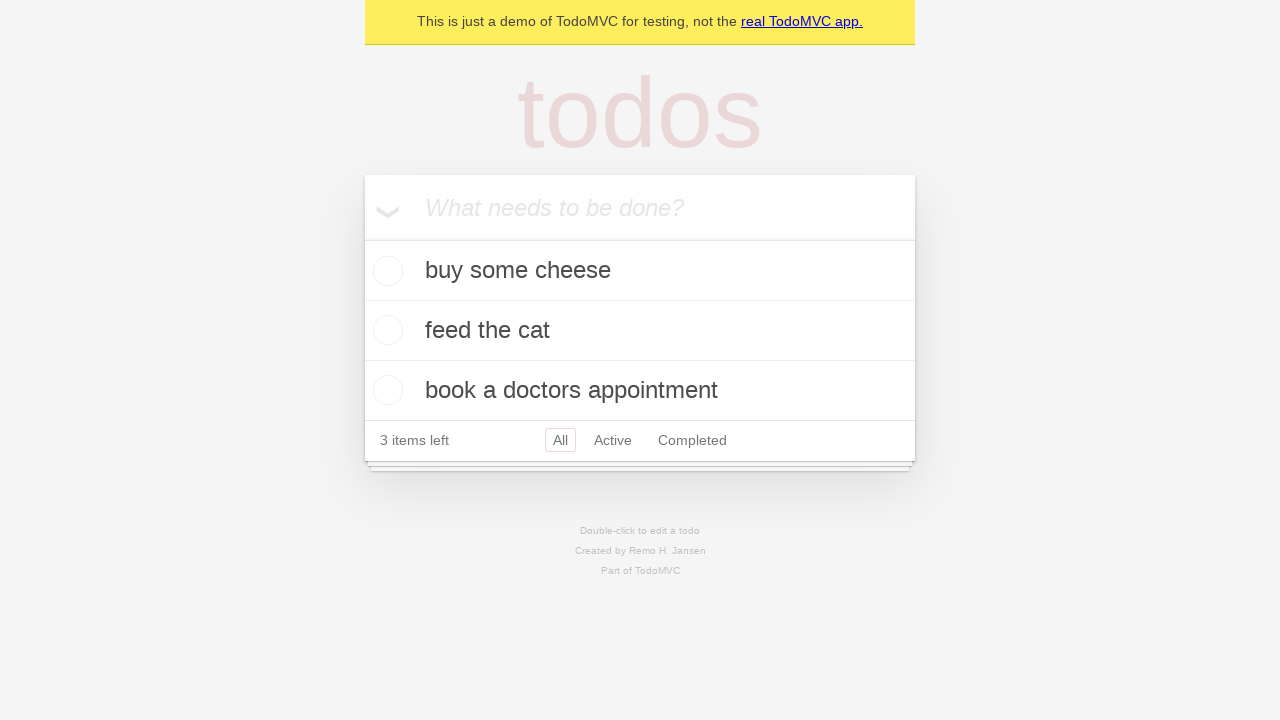

Checked the second todo item as completed at (385, 330) on internal:testid=[data-testid="todo-item"s] >> nth=1 >> internal:role=checkbox
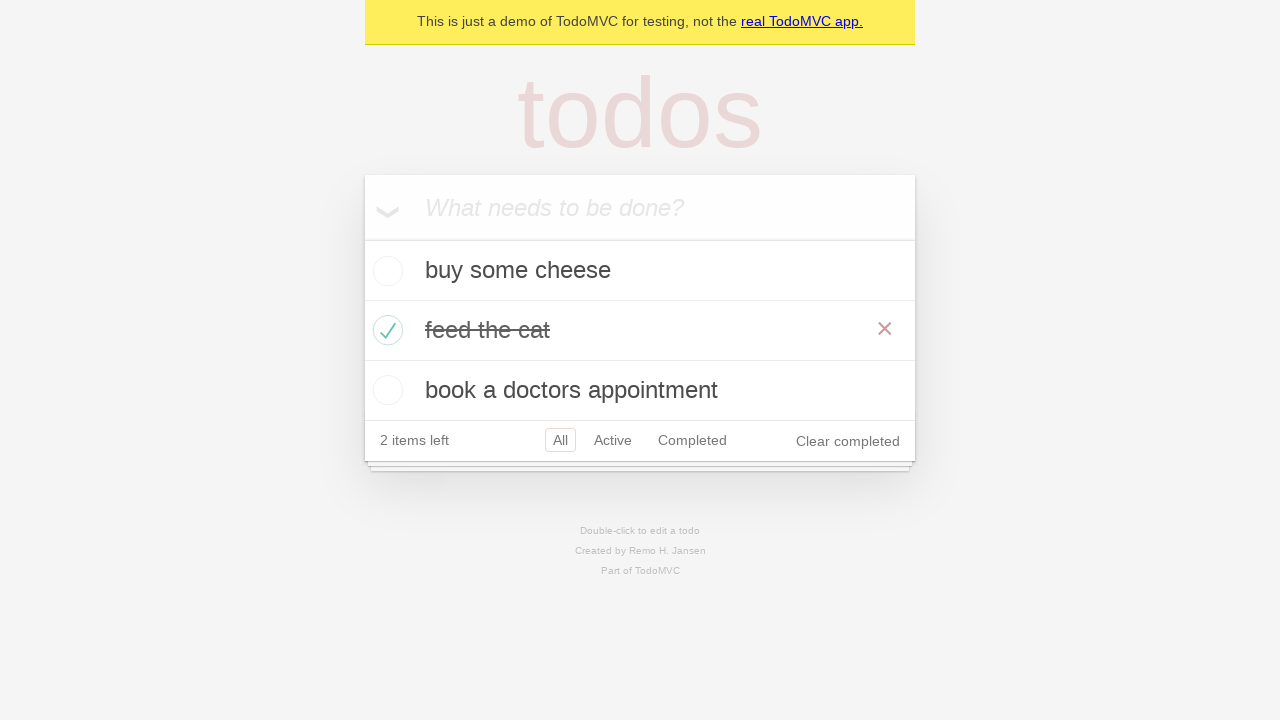

Clicked Active filter at (613, 440) on internal:role=link[name="Active"i]
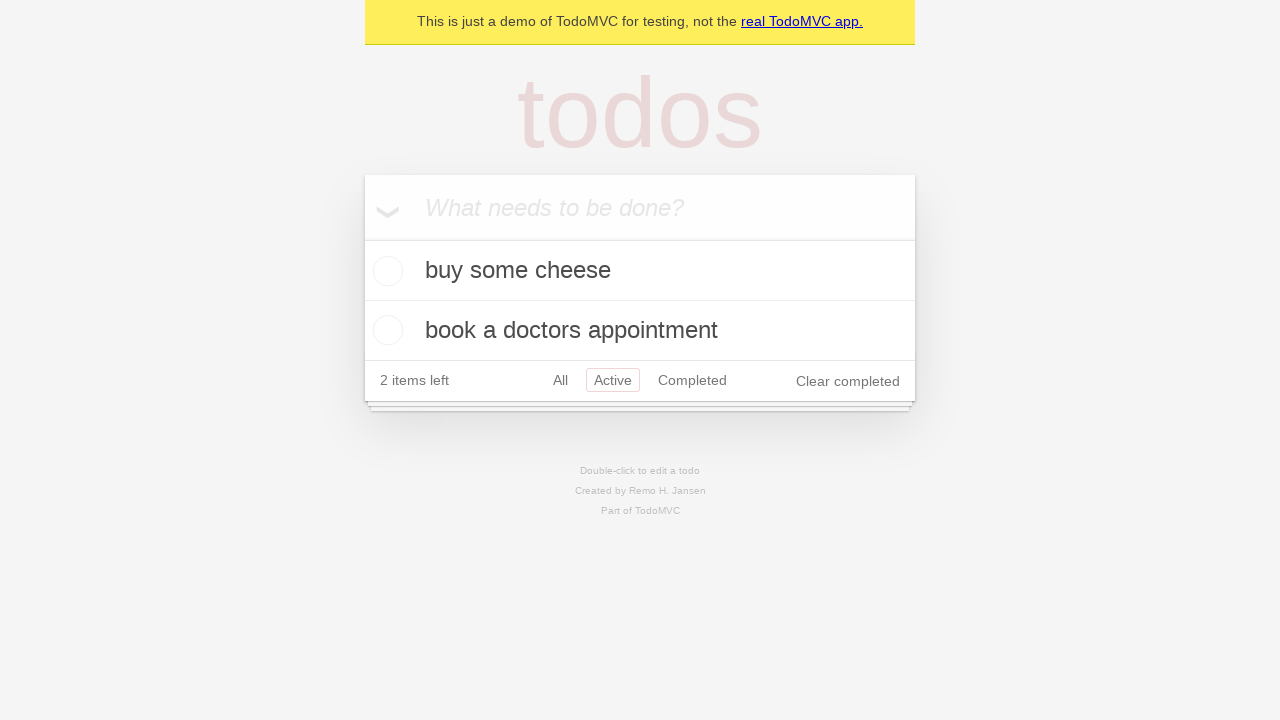

Clicked Completed filter at (692, 380) on internal:role=link[name="Completed"i]
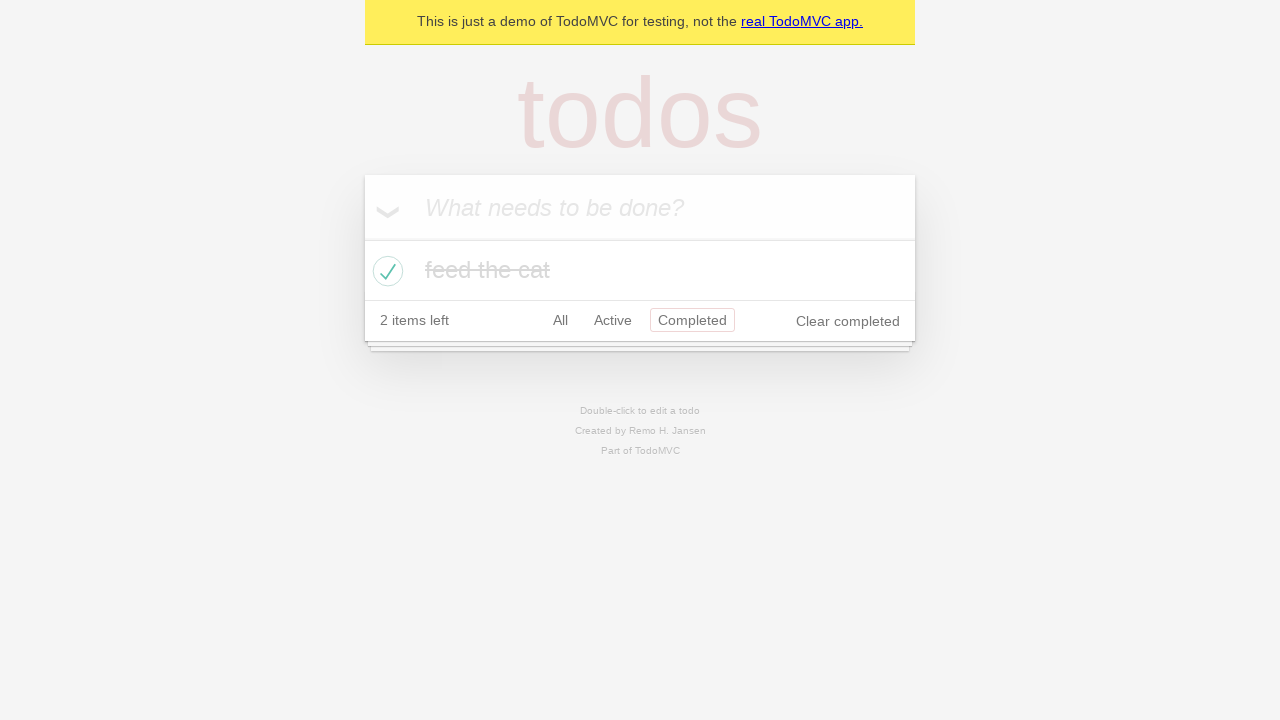

Clicked All filter to display all items at (560, 320) on internal:role=link[name="All"i]
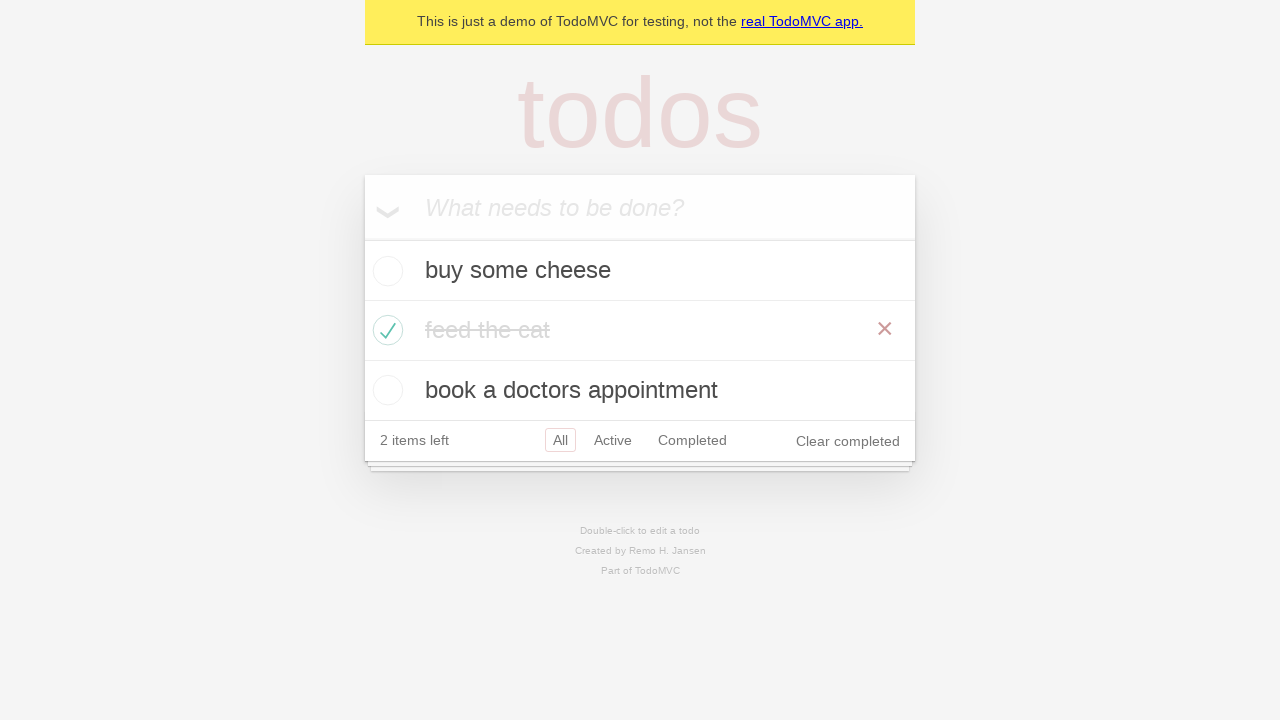

Verified all 3 items are displayed with All filter
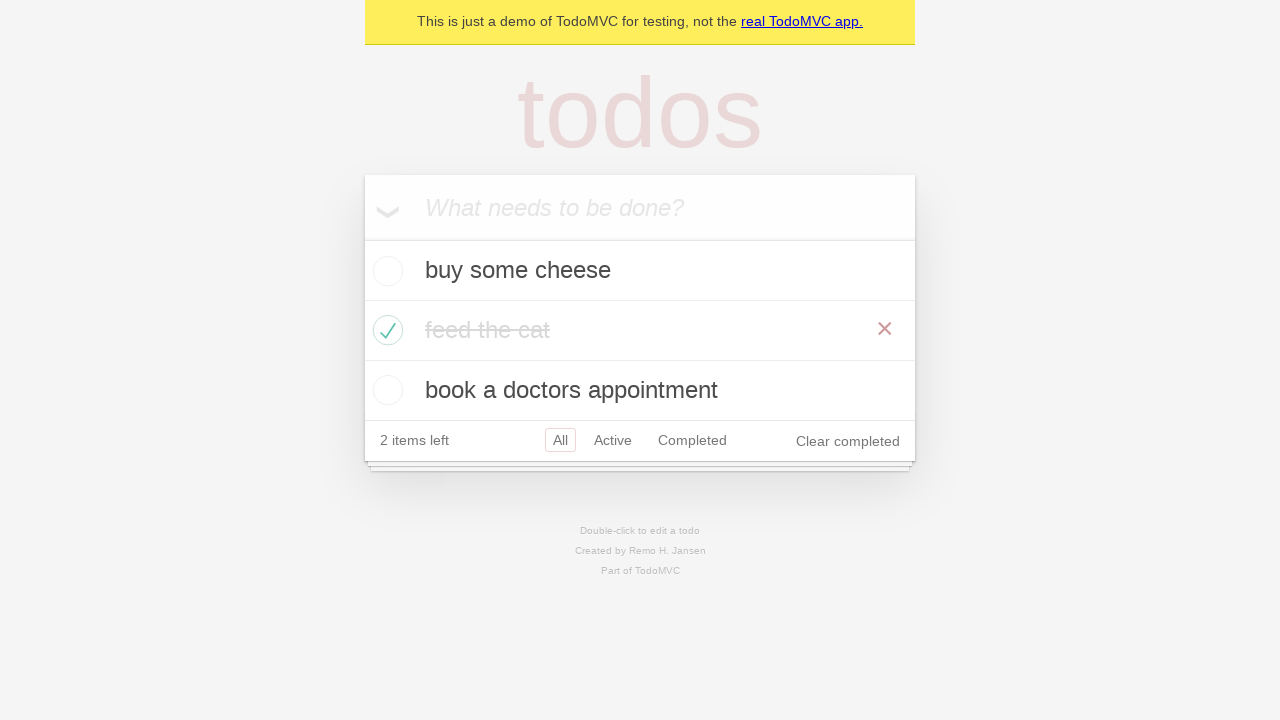

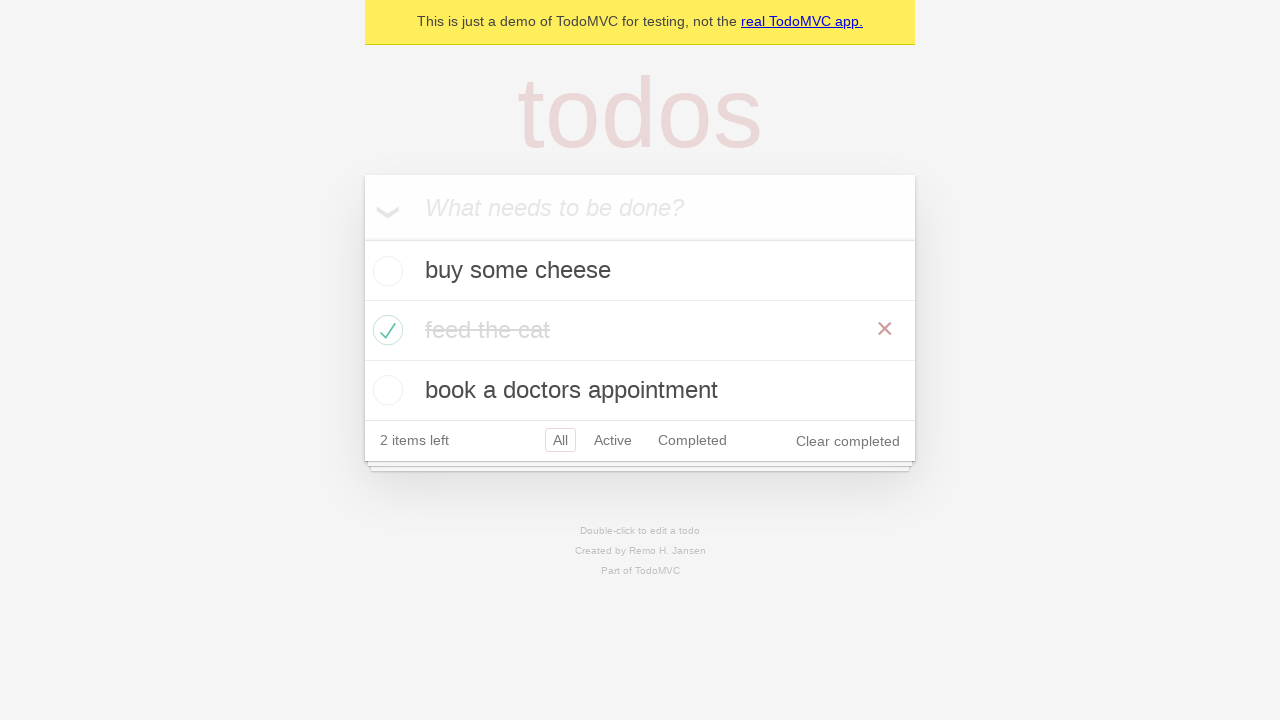